Tests a math-based form interaction by reading two numbers from the page, calculating their sum, selecting that sum from a dropdown menu, and submitting the form.

Starting URL: http://suninjuly.github.io/selects1.html

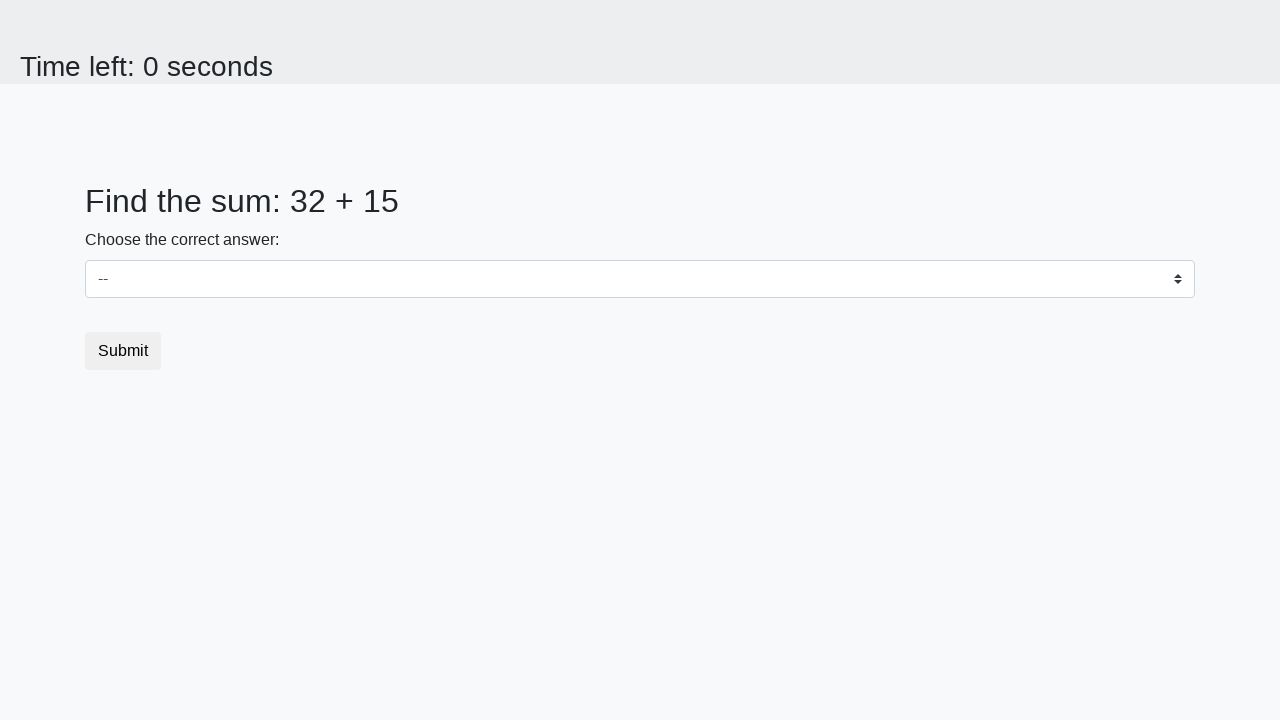

Read first number from #num1 element
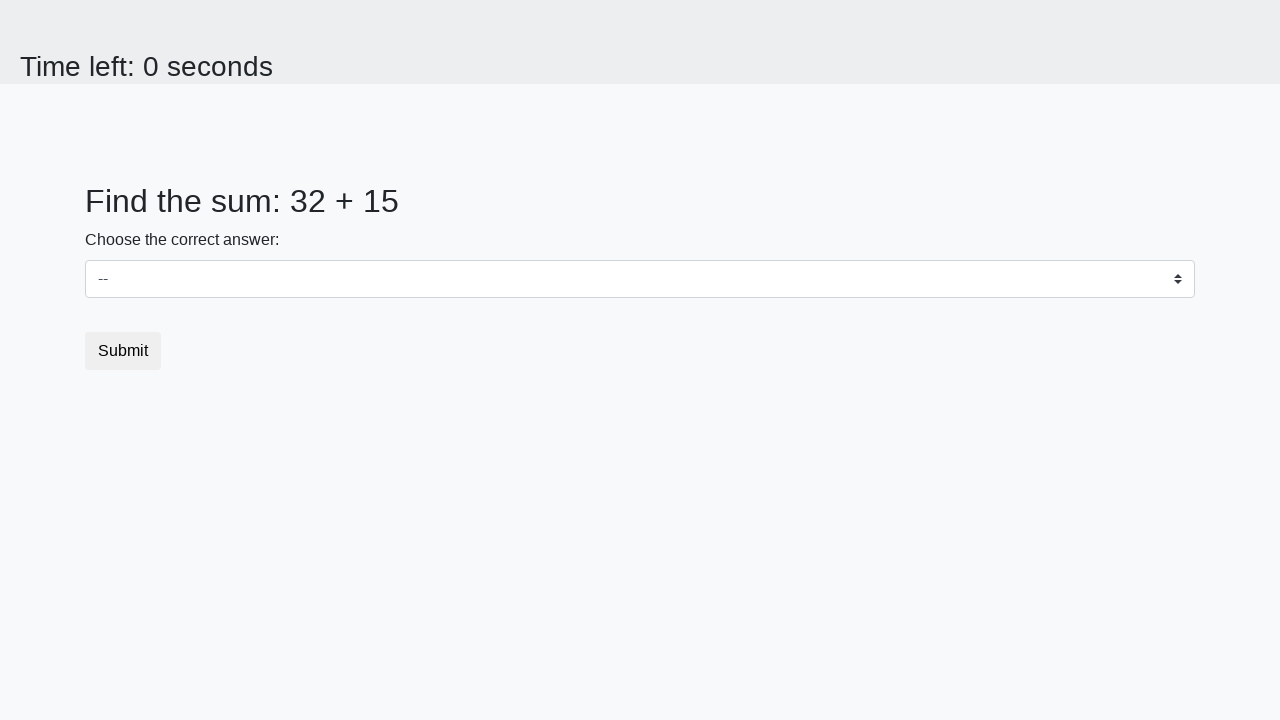

Read second number from #num2 element
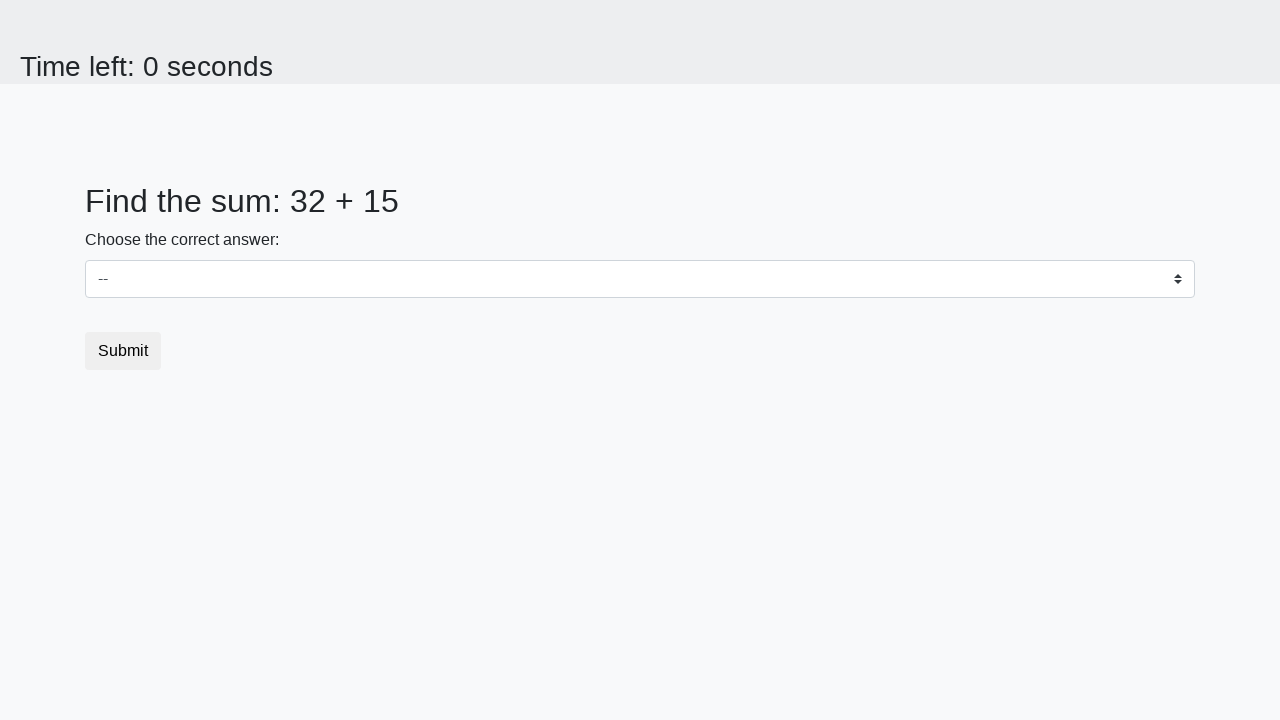

Calculated sum: 32 + 15 = 47
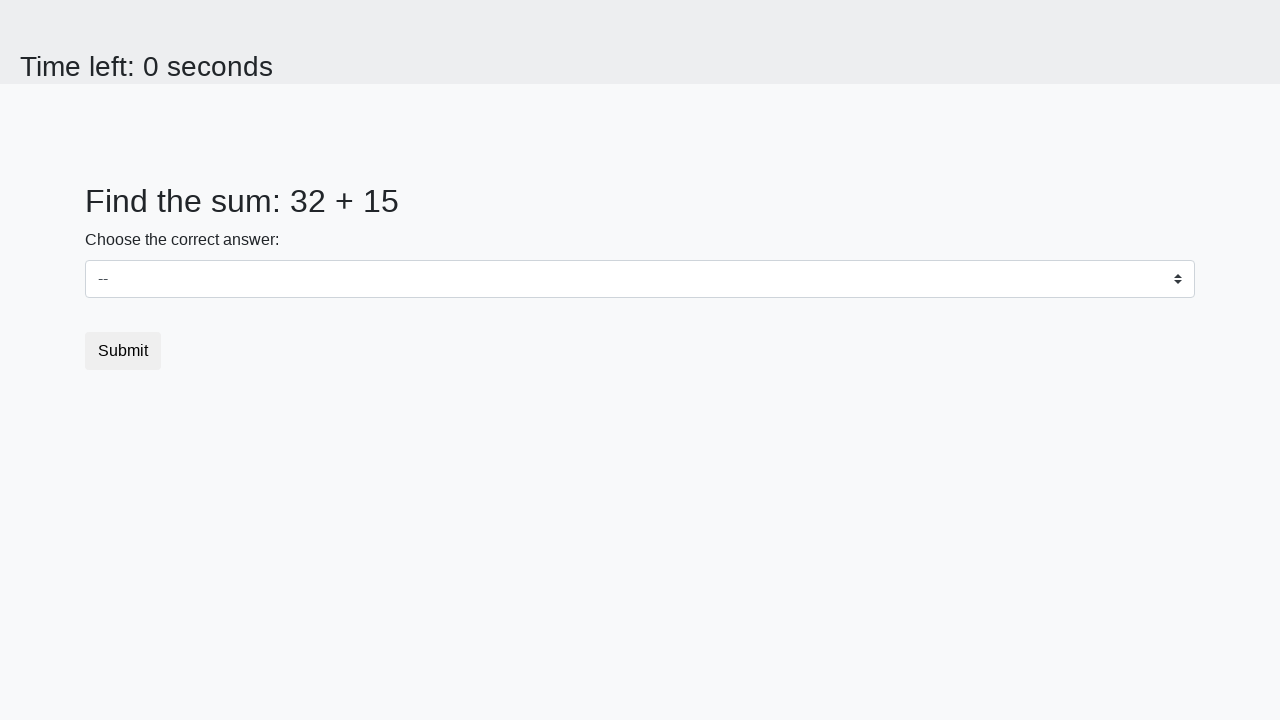

Selected 47 from dropdown menu on #dropdown
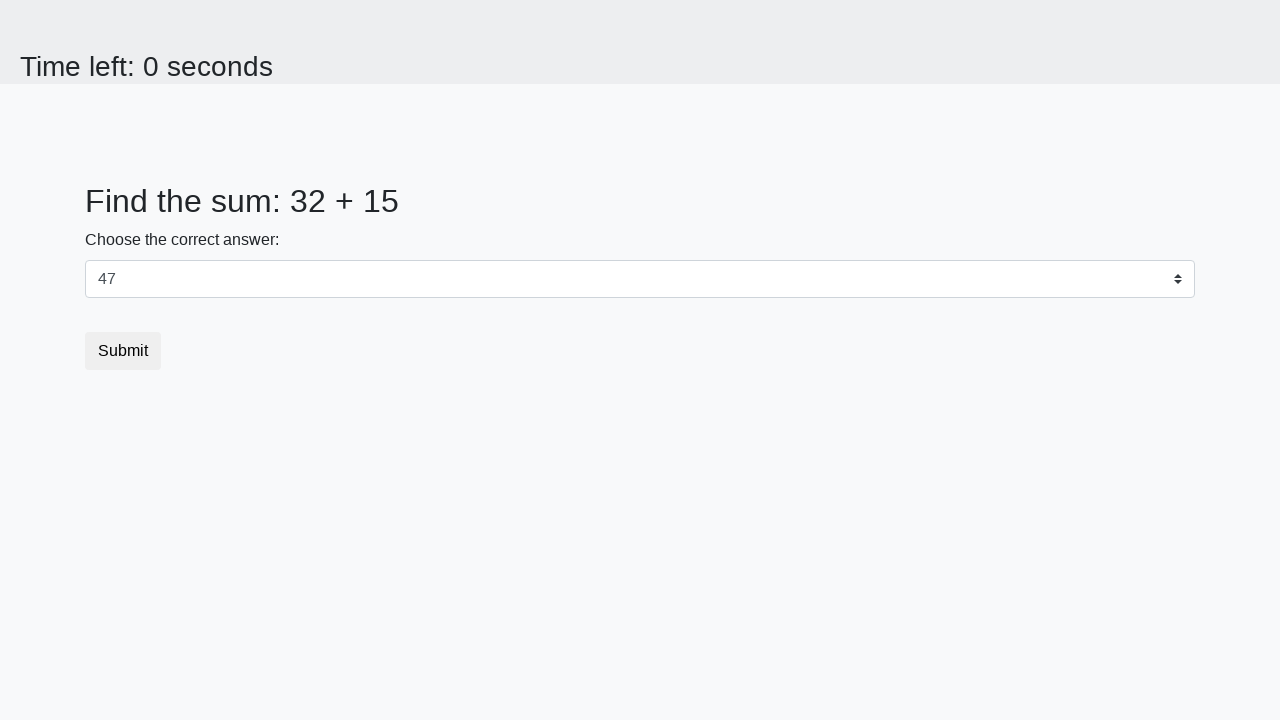

Clicked submit button to submit form at (123, 351) on button
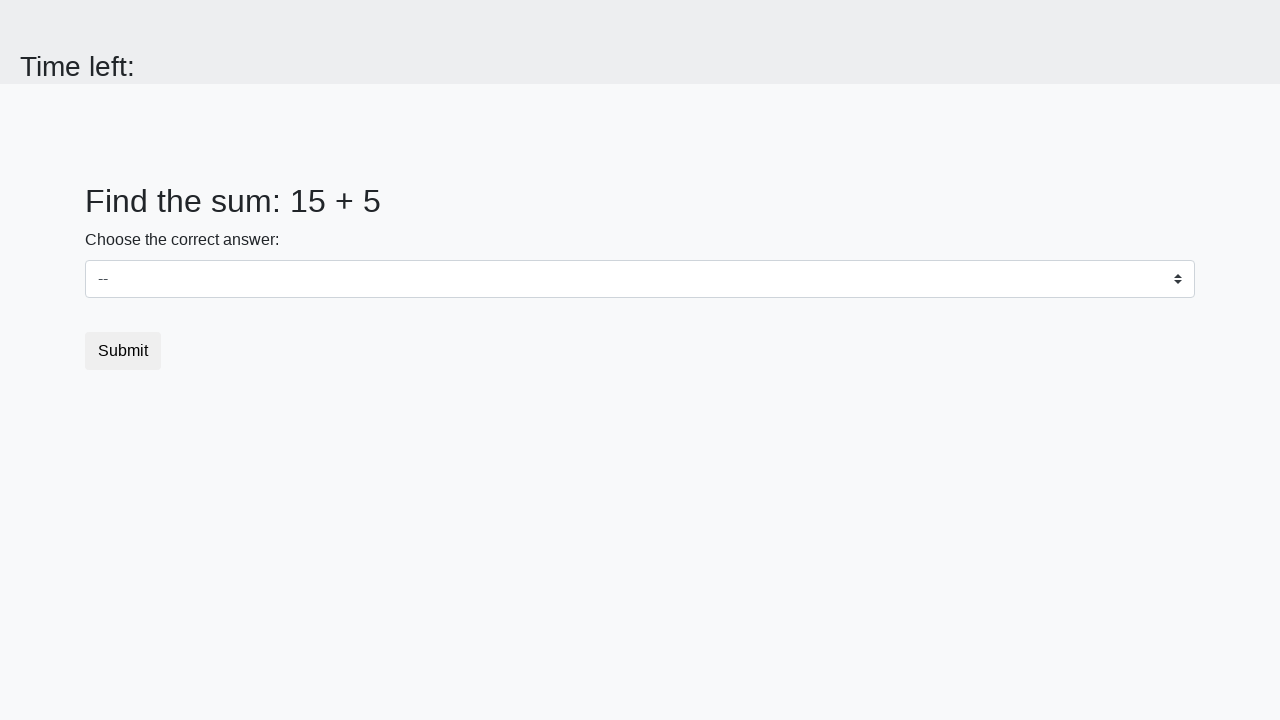

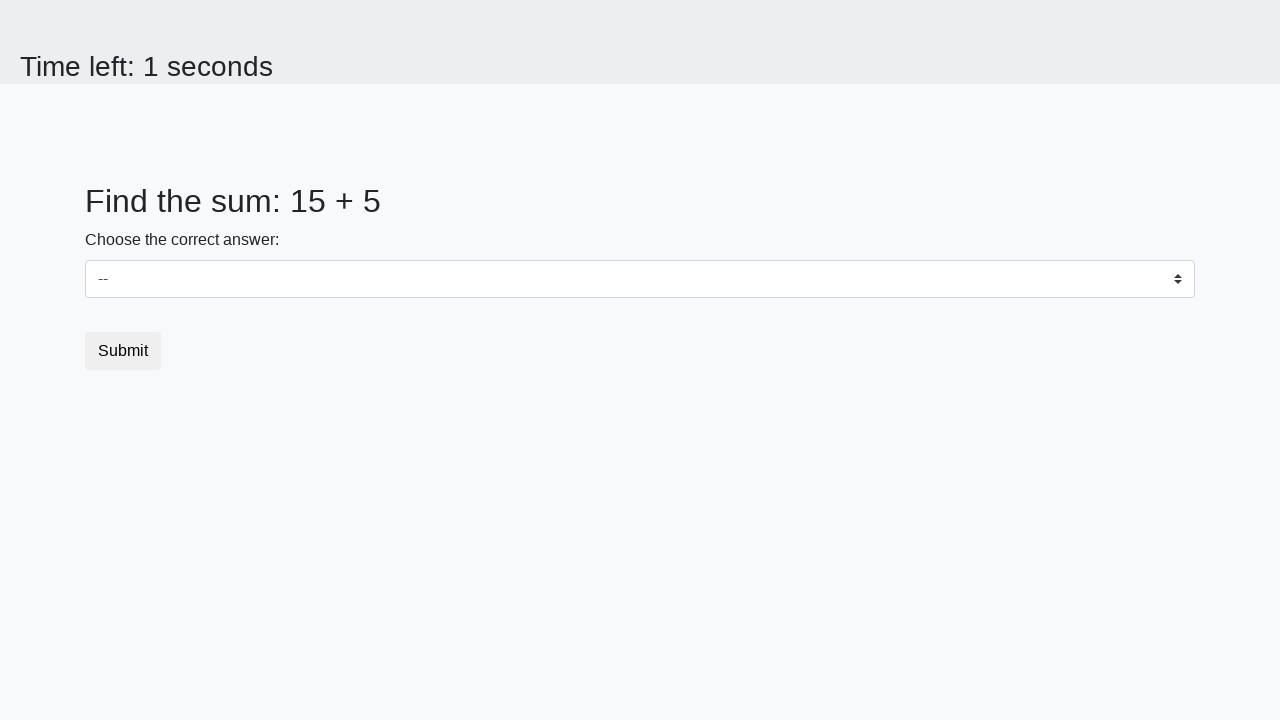